Navigates to Python.org and verifies the page loads correctly by checking the title contains "Python"

Starting URL: http://www.python.org

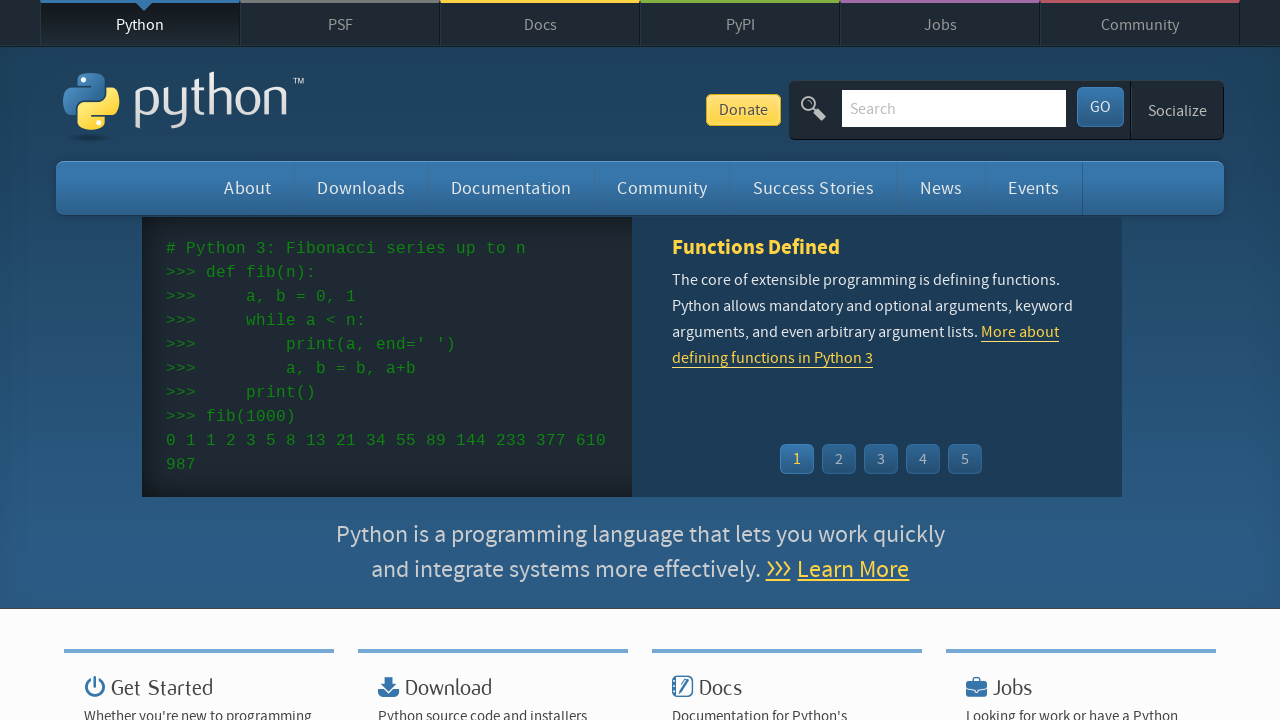

Navigated to http://www.python.org
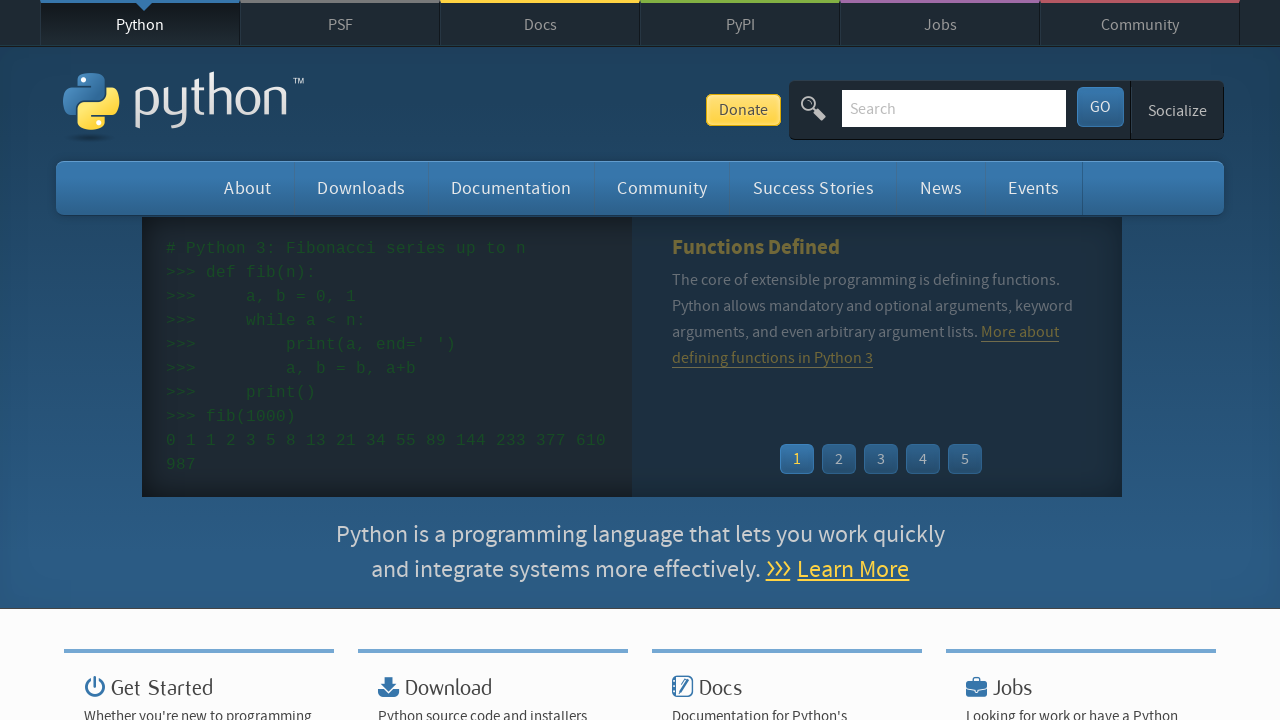

Page loaded with domcontentloaded state
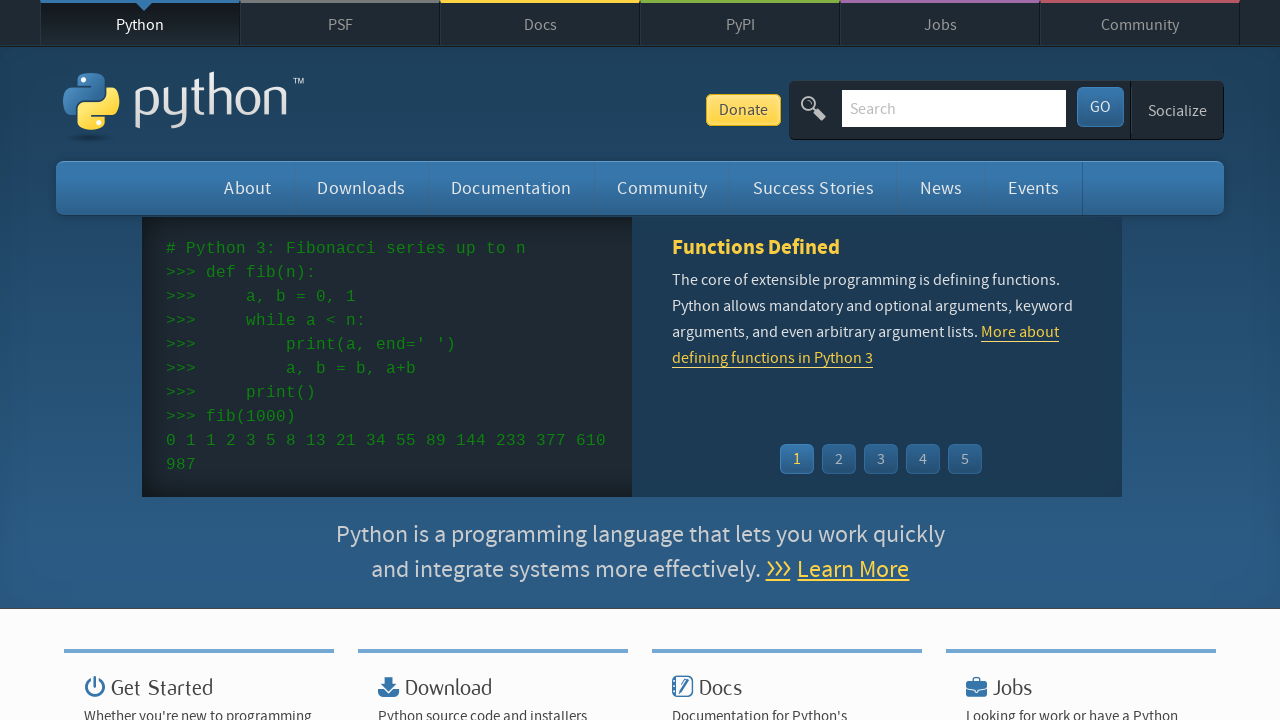

Verified page title contains 'Python'
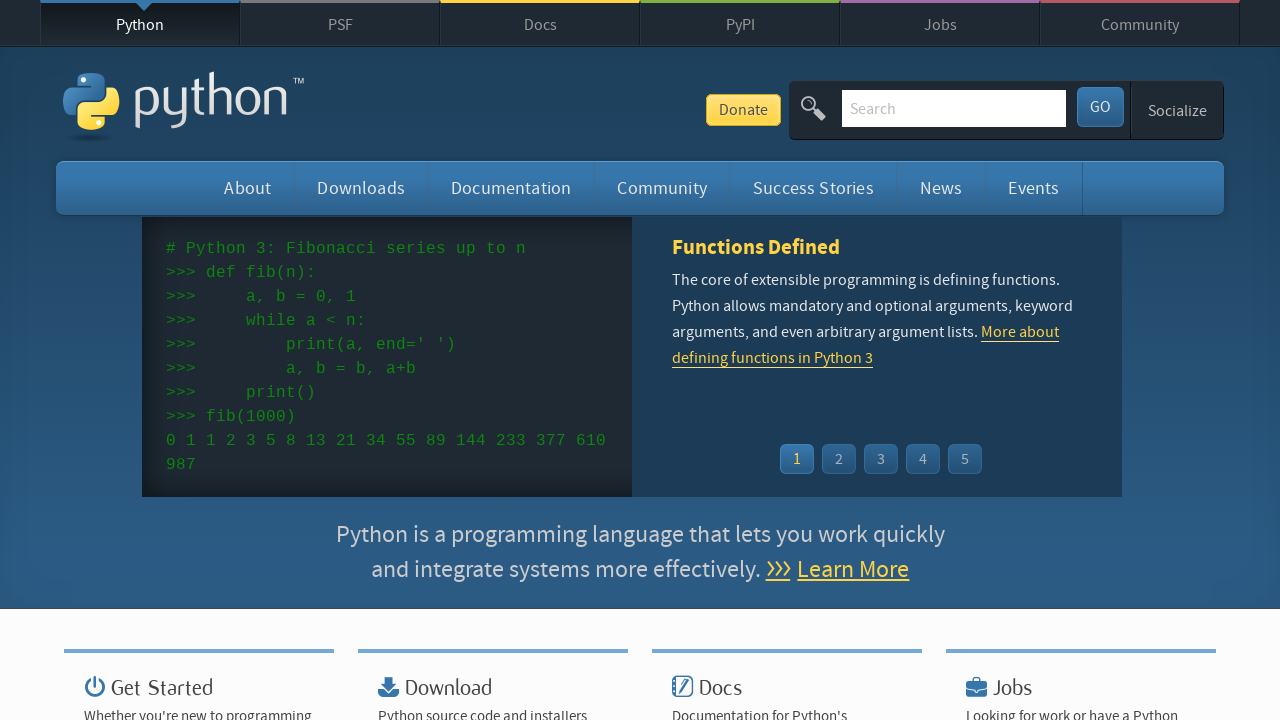

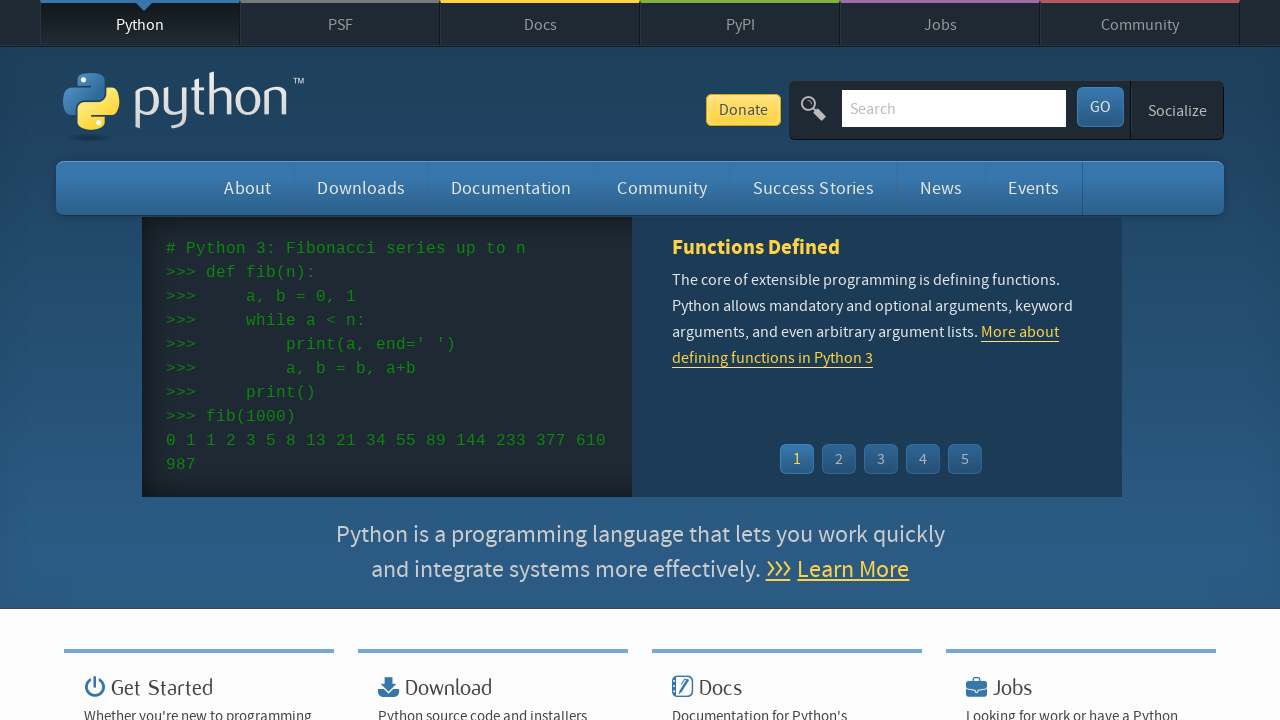